Tests the main page of DemoBlaze e-commerce site by validating the page title is displayed, checking that products are listed, and selecting a product category.

Starting URL: https://www.demoblaze.com/

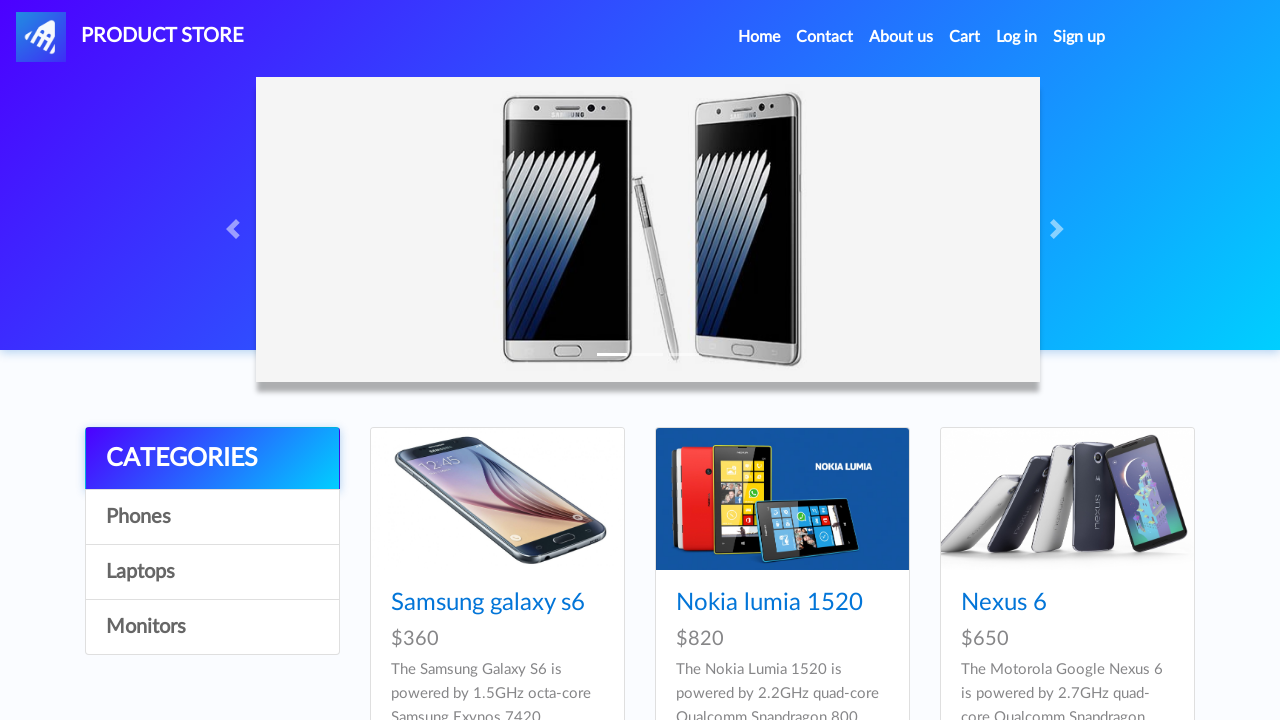

Waited for DemoBlaze logo/title element to load
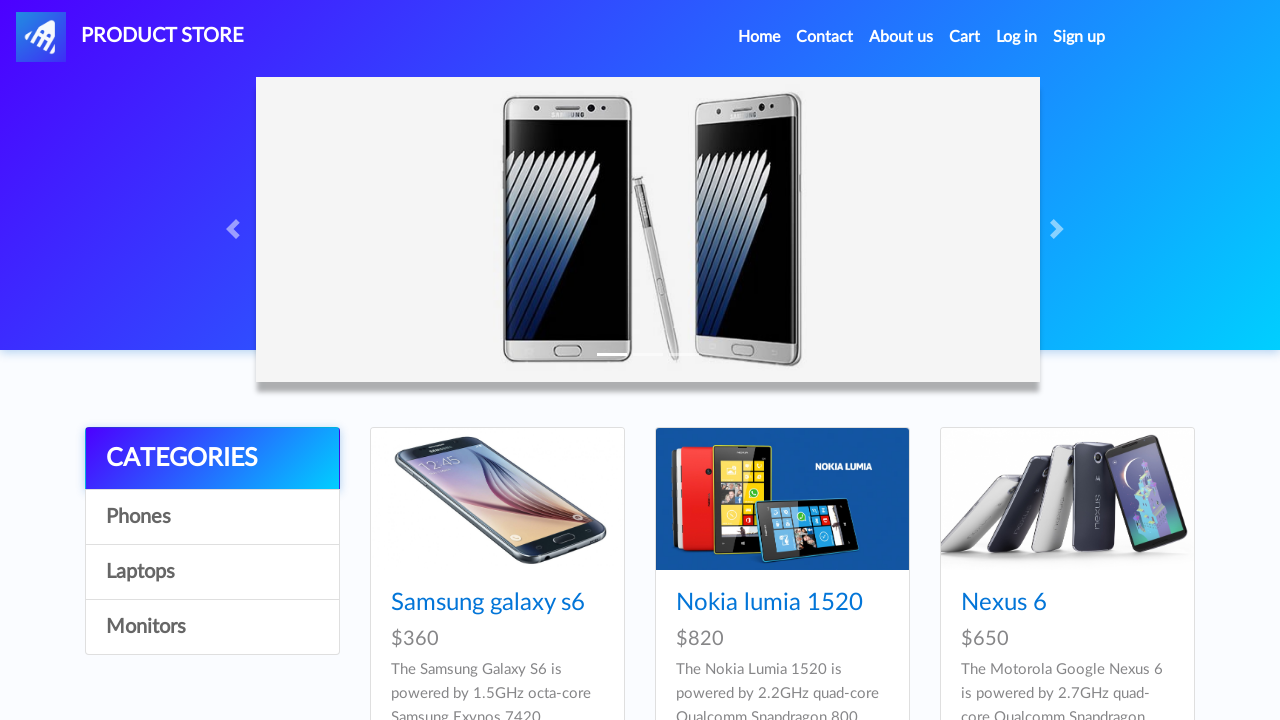

Validated that DemoBlaze logo/title is visible
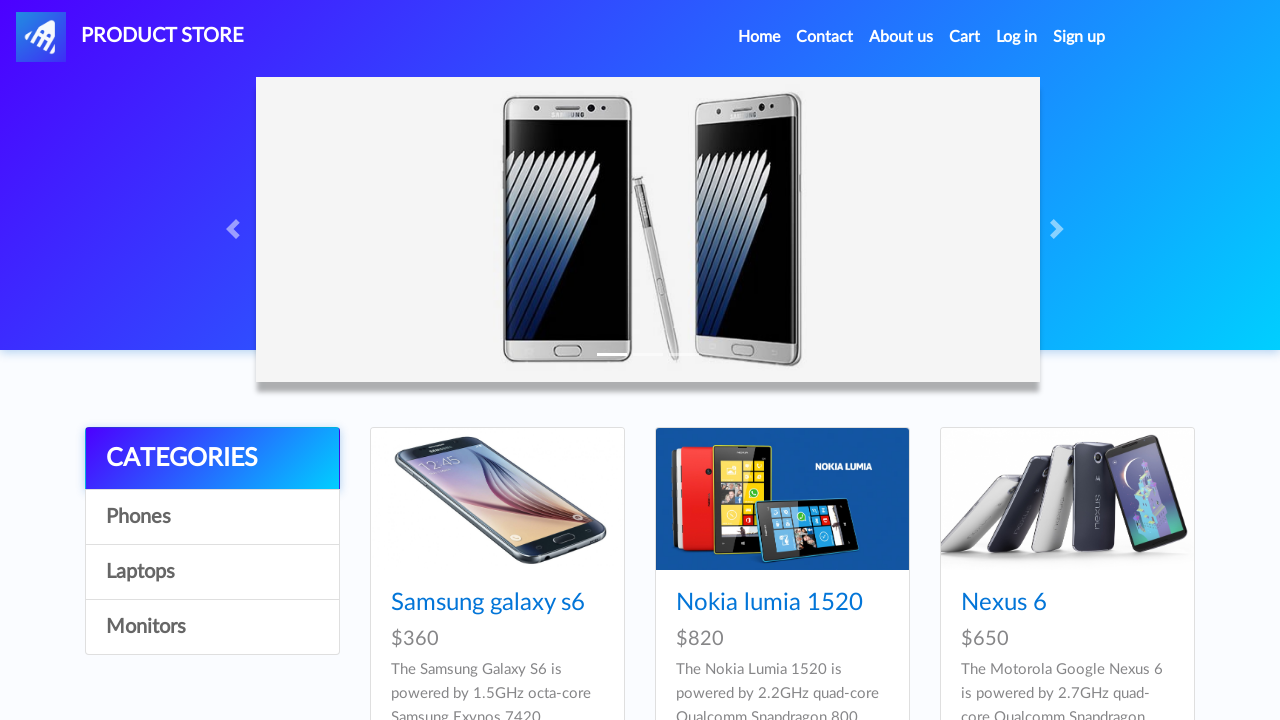

Waited for product cards to load
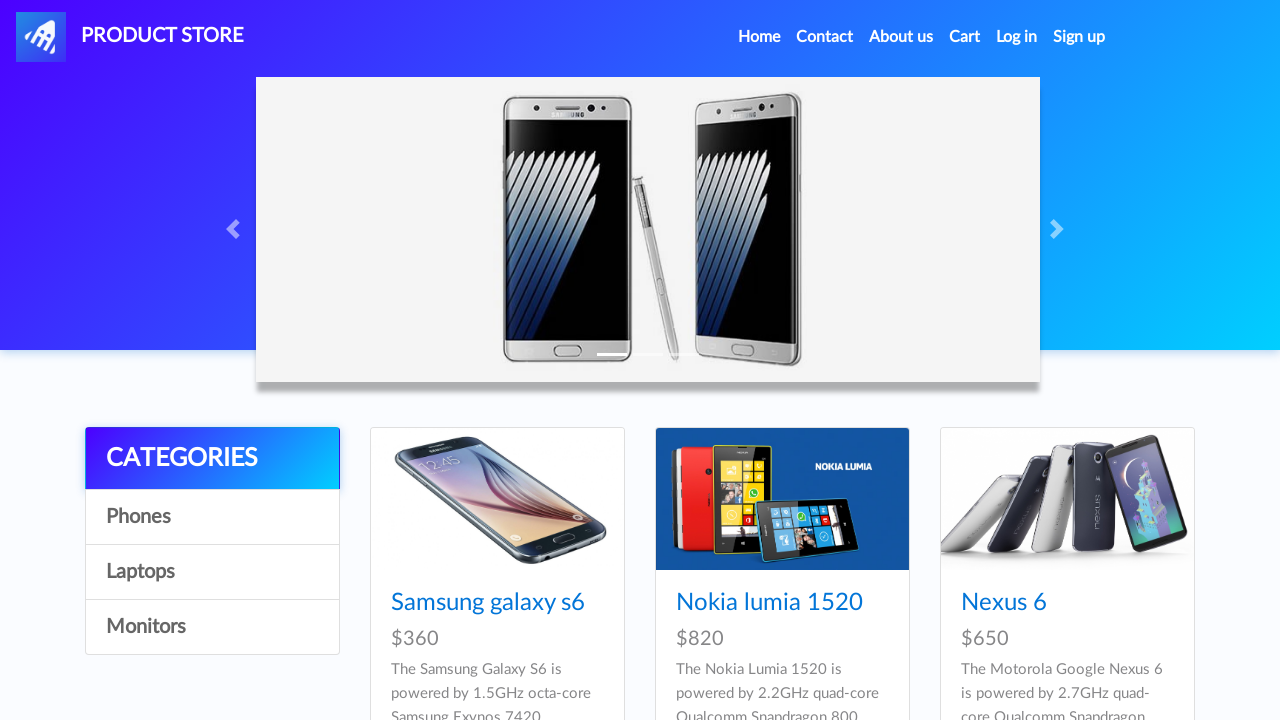

Retrieved all product card elements
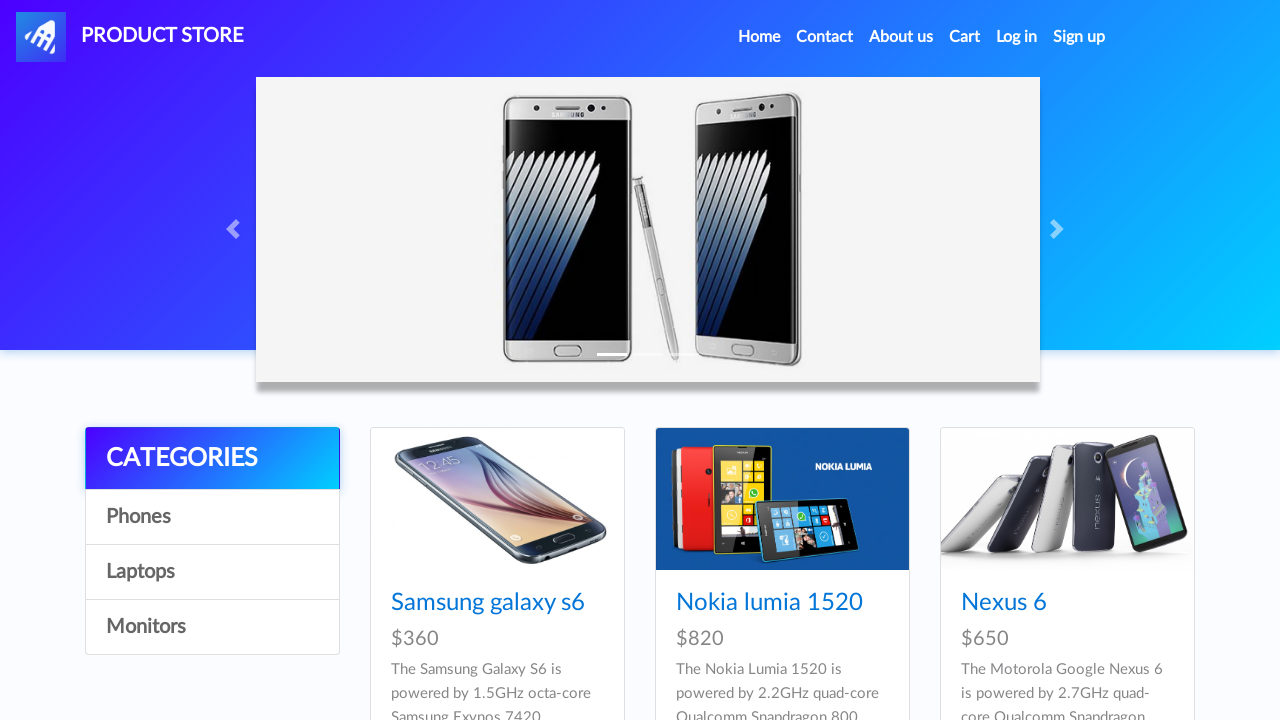

Validated that products list is not empty
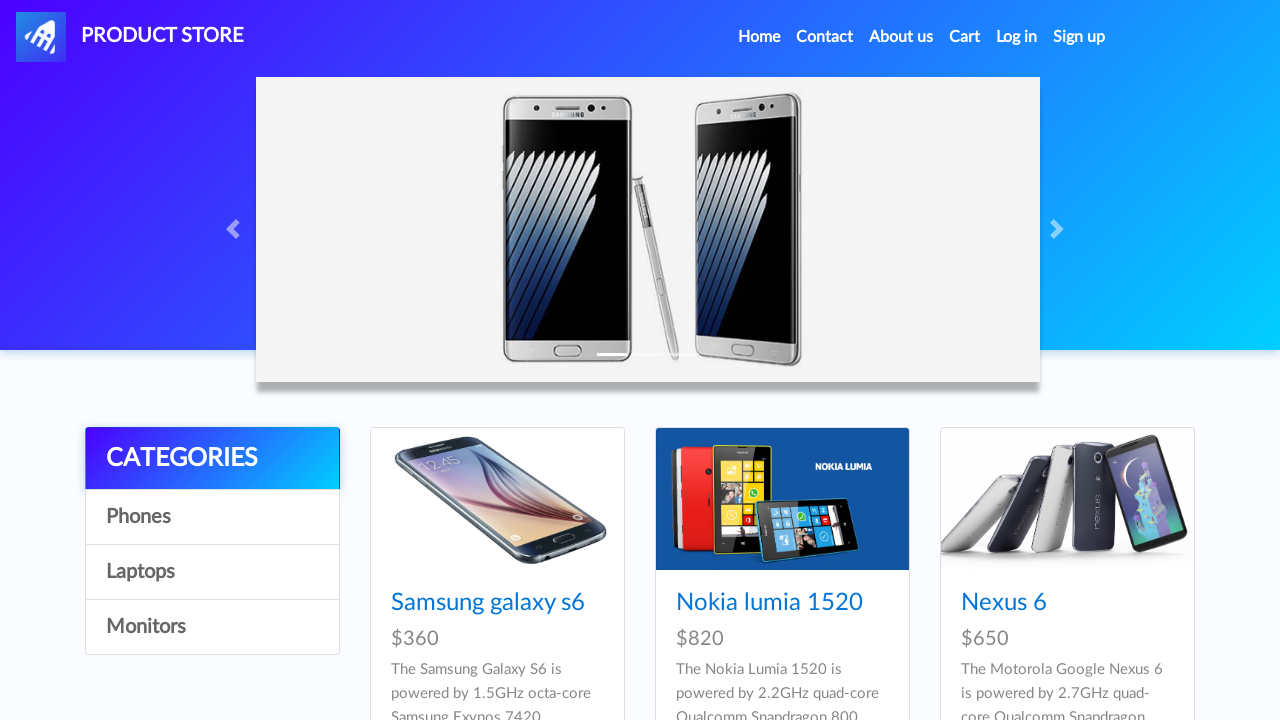

Validated that at least one product is displayed
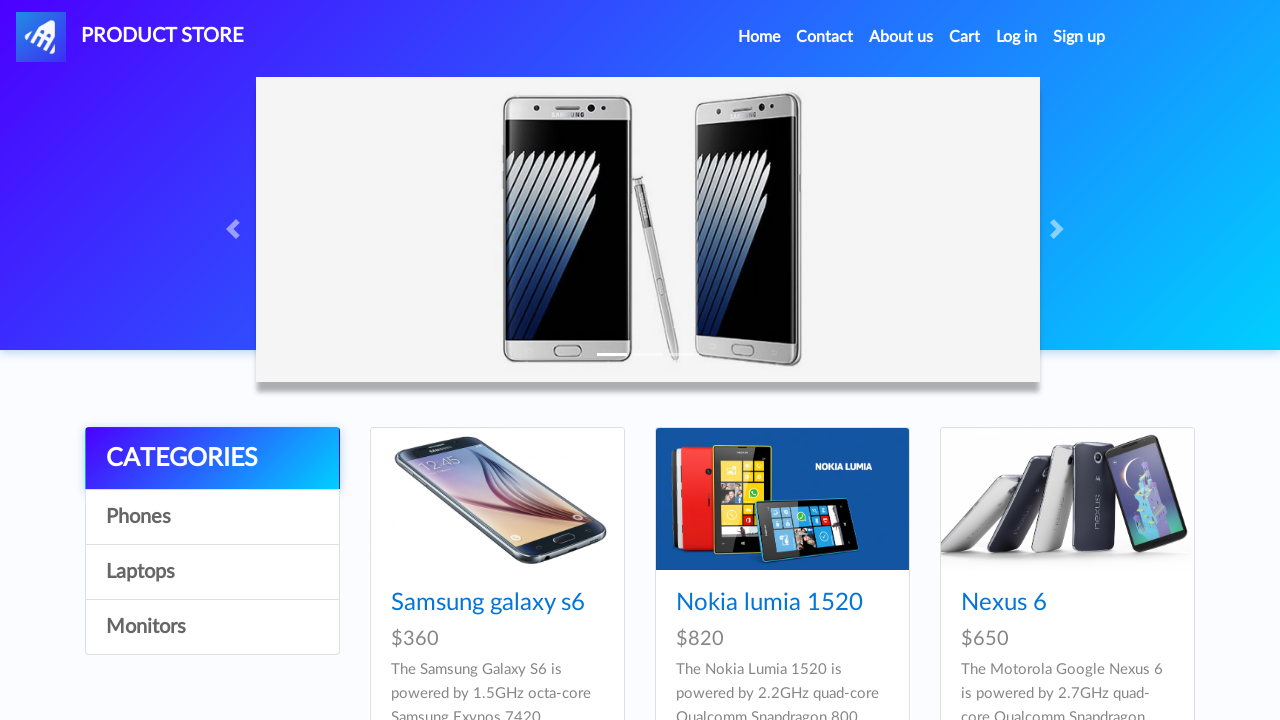

Clicked on 'Phones' category at (212, 517) on a:has-text('Phones')
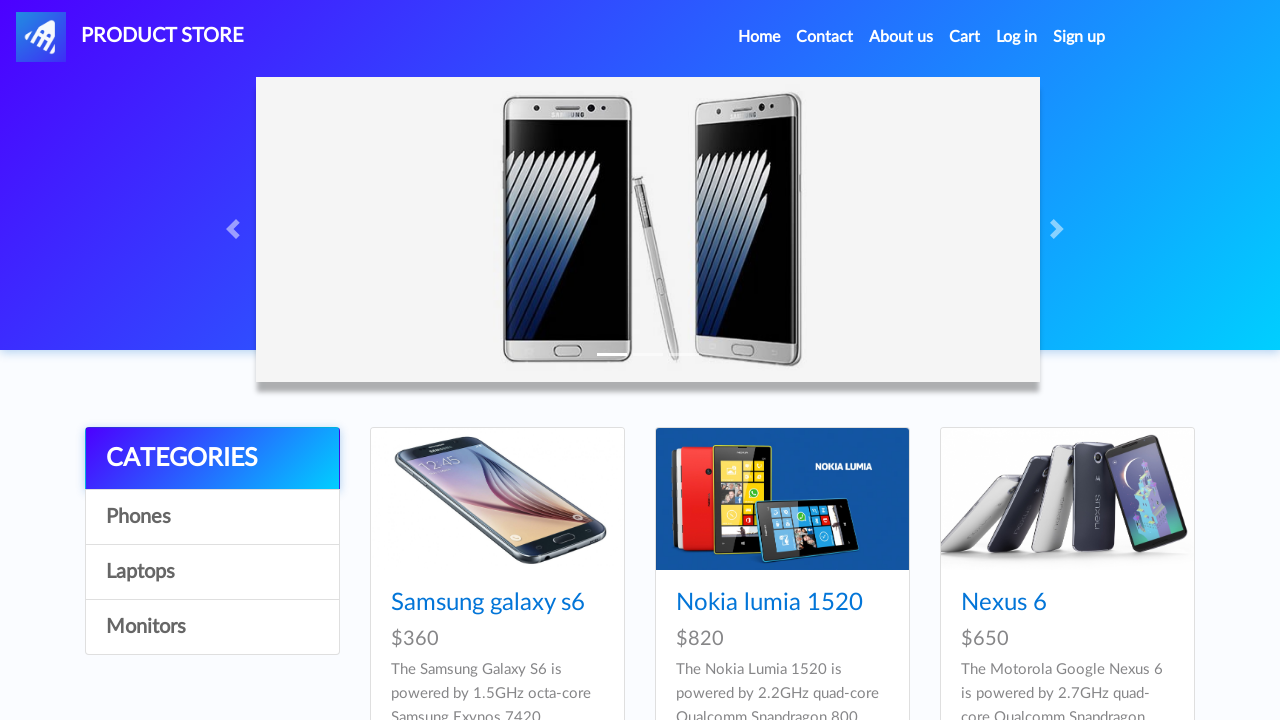

Waited for category products to filter and load
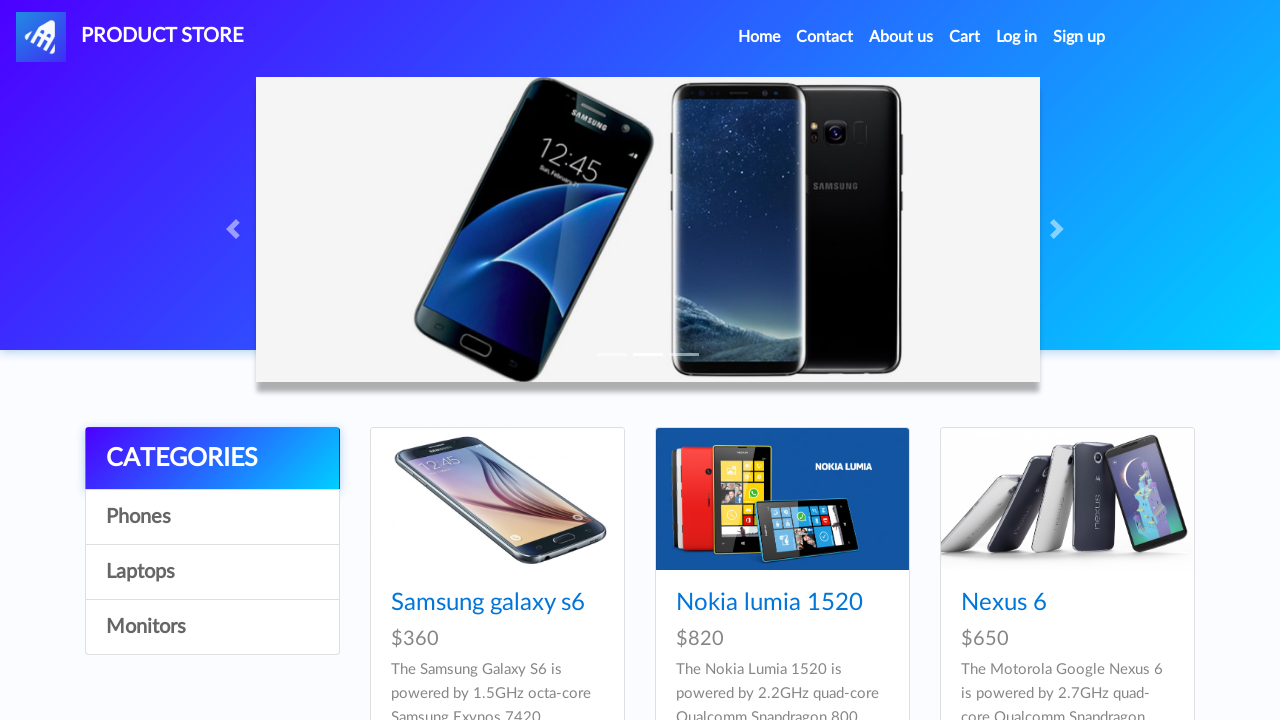

Validated that product cards are displayed in the selected category
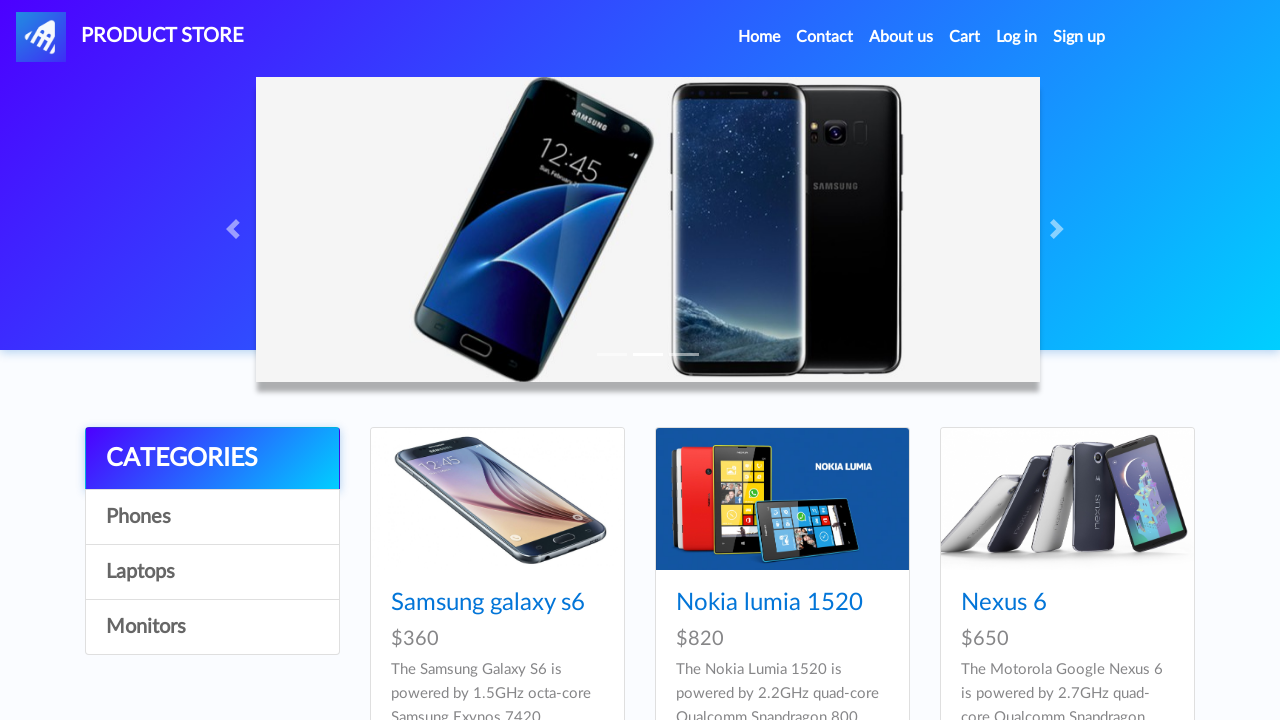

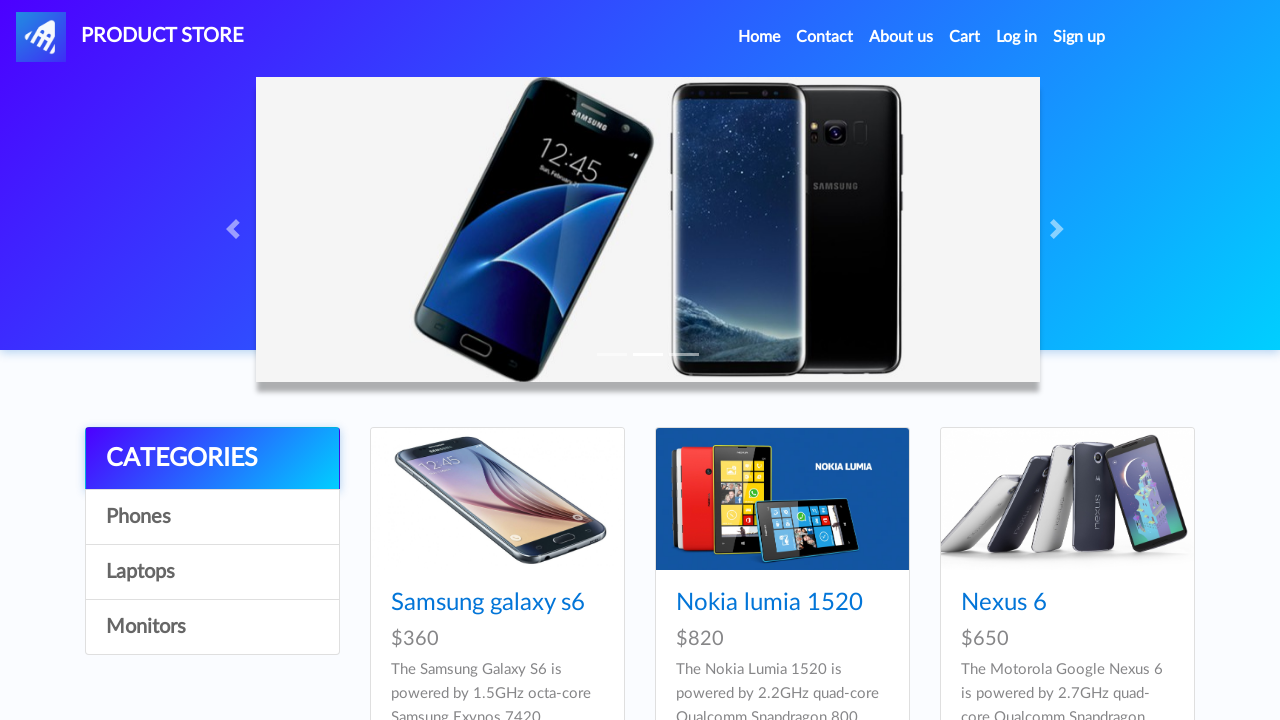